Tests a web form by entering text into a text box, clicking the submit button, and verifying the success message is displayed

Starting URL: https://www.selenium.dev/selenium/web/web-form.html

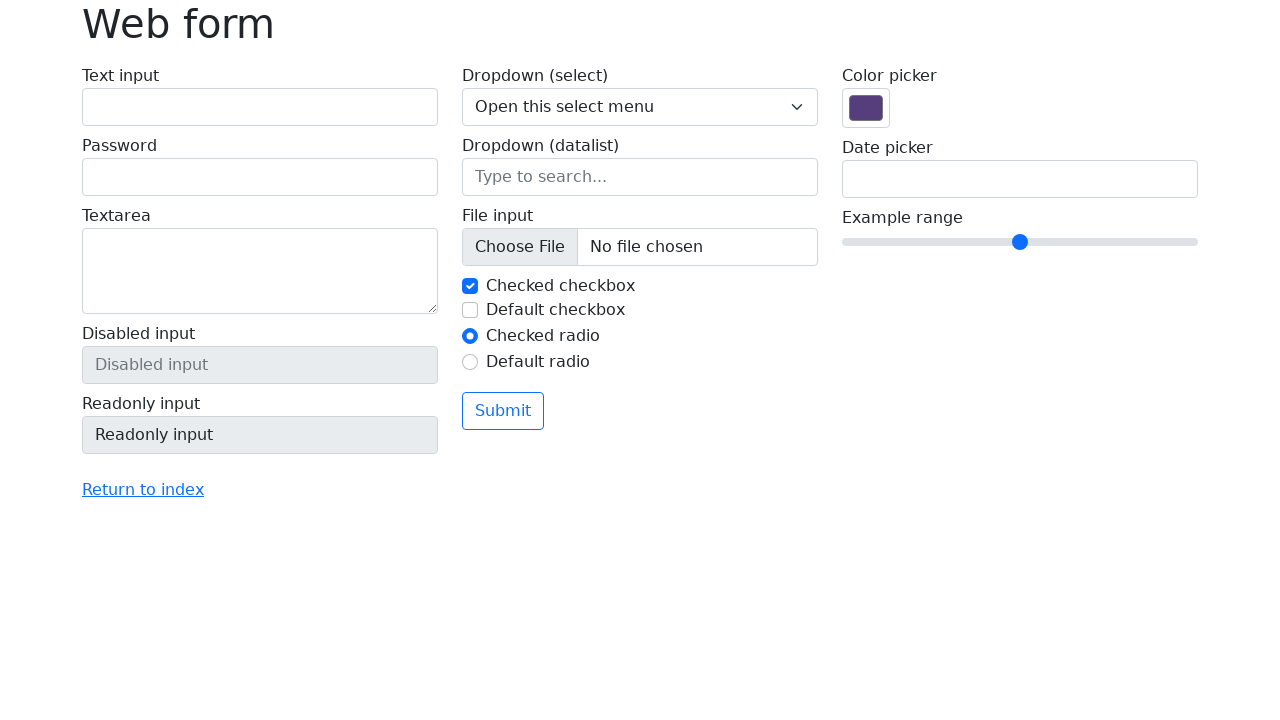

Verified page title is 'Web form'
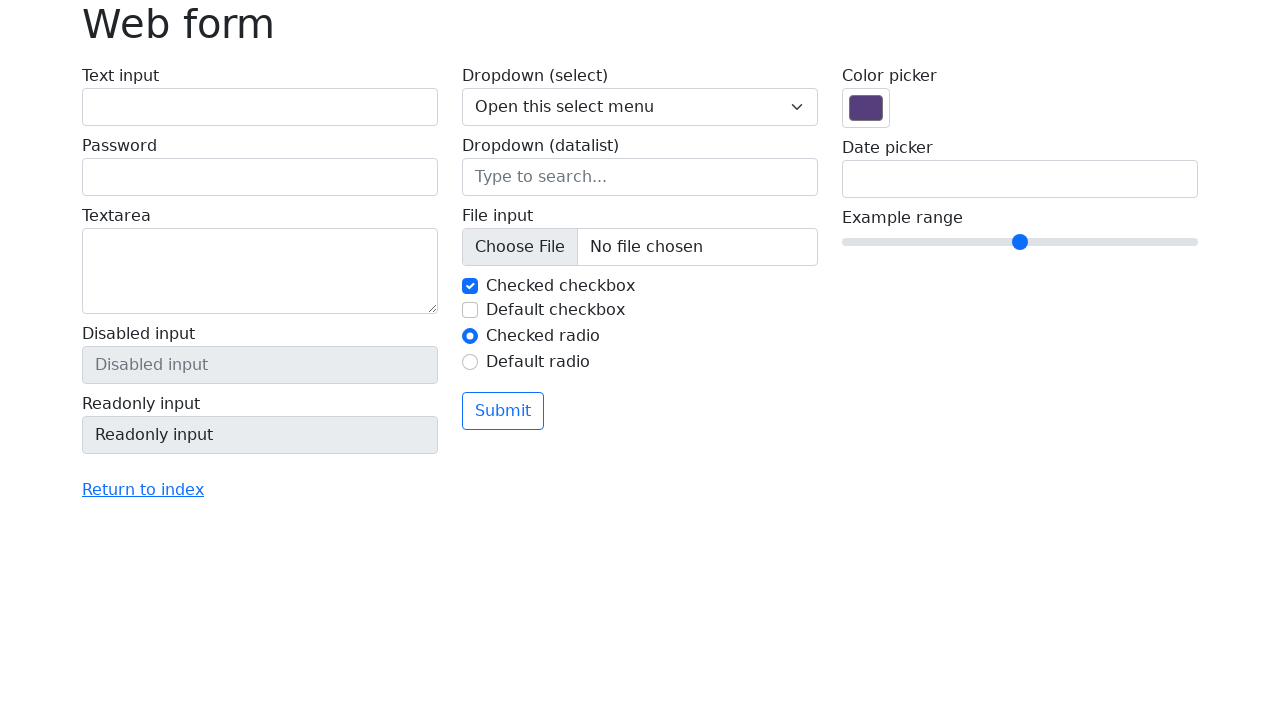

Entered 'Selenium' into the text input field on input[name='my-text']
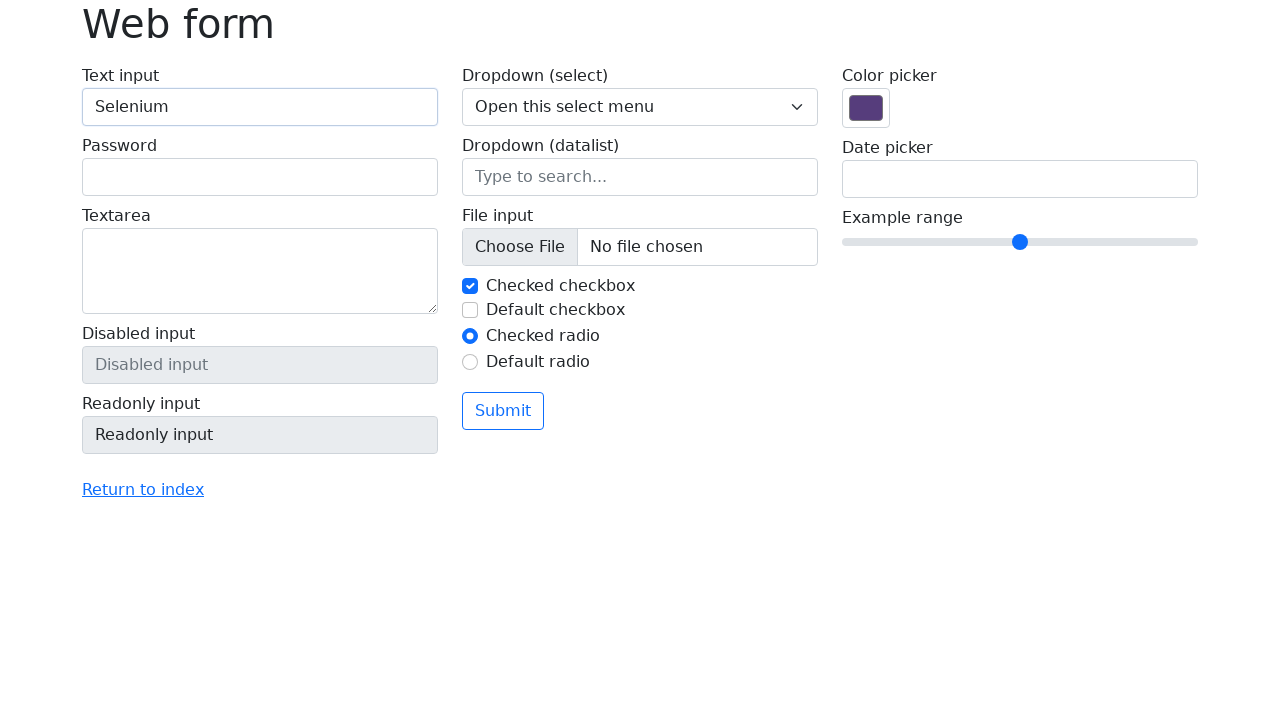

Clicked the submit button at (503, 411) on button
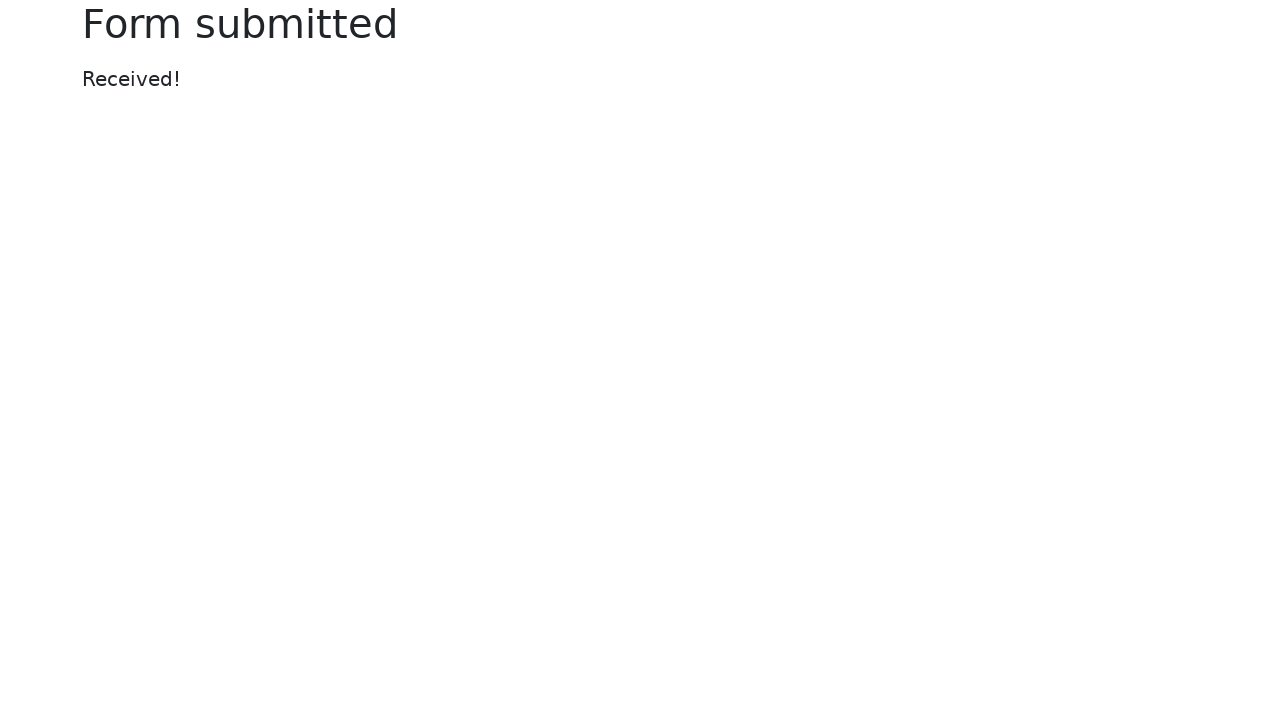

Success message element appeared
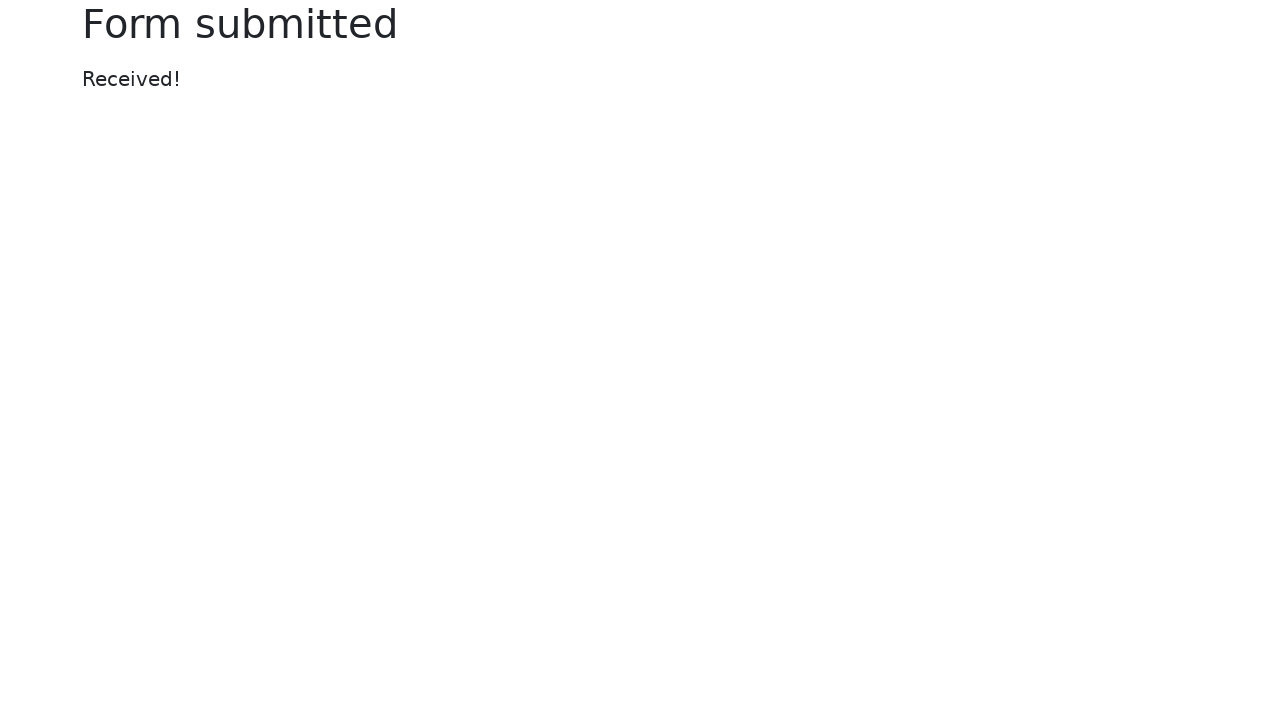

Verified success message displays 'Received!'
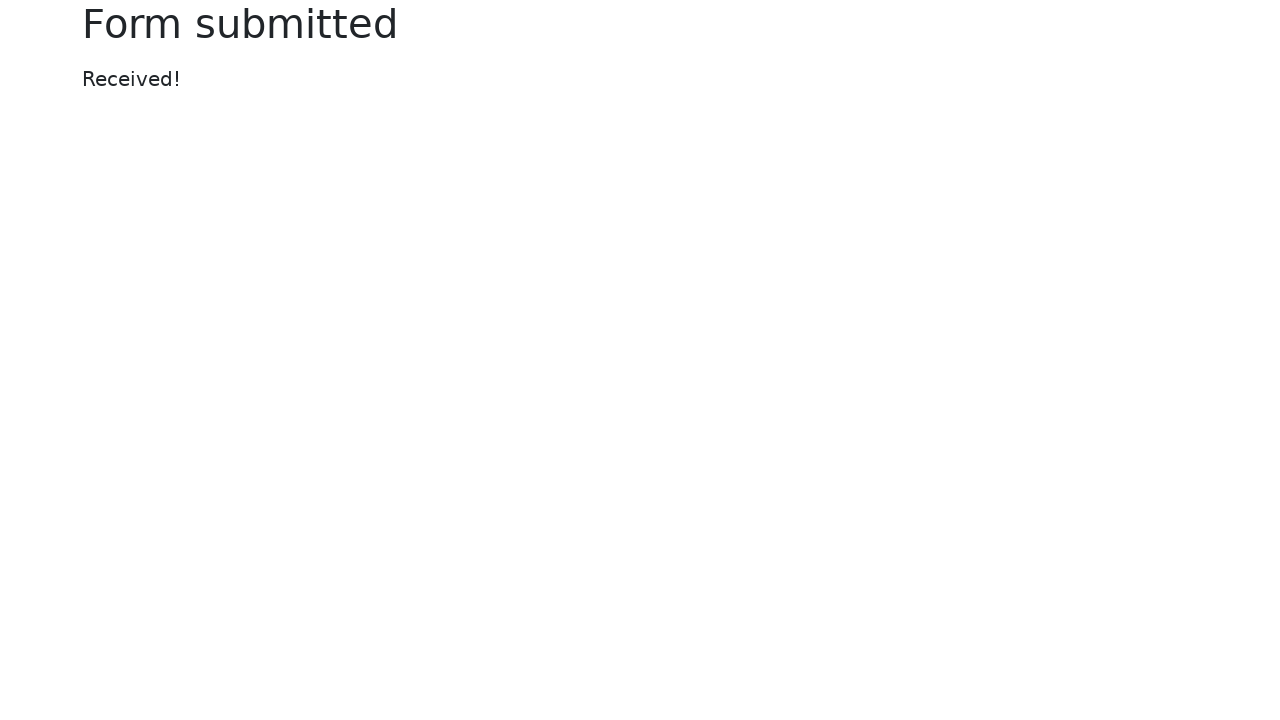

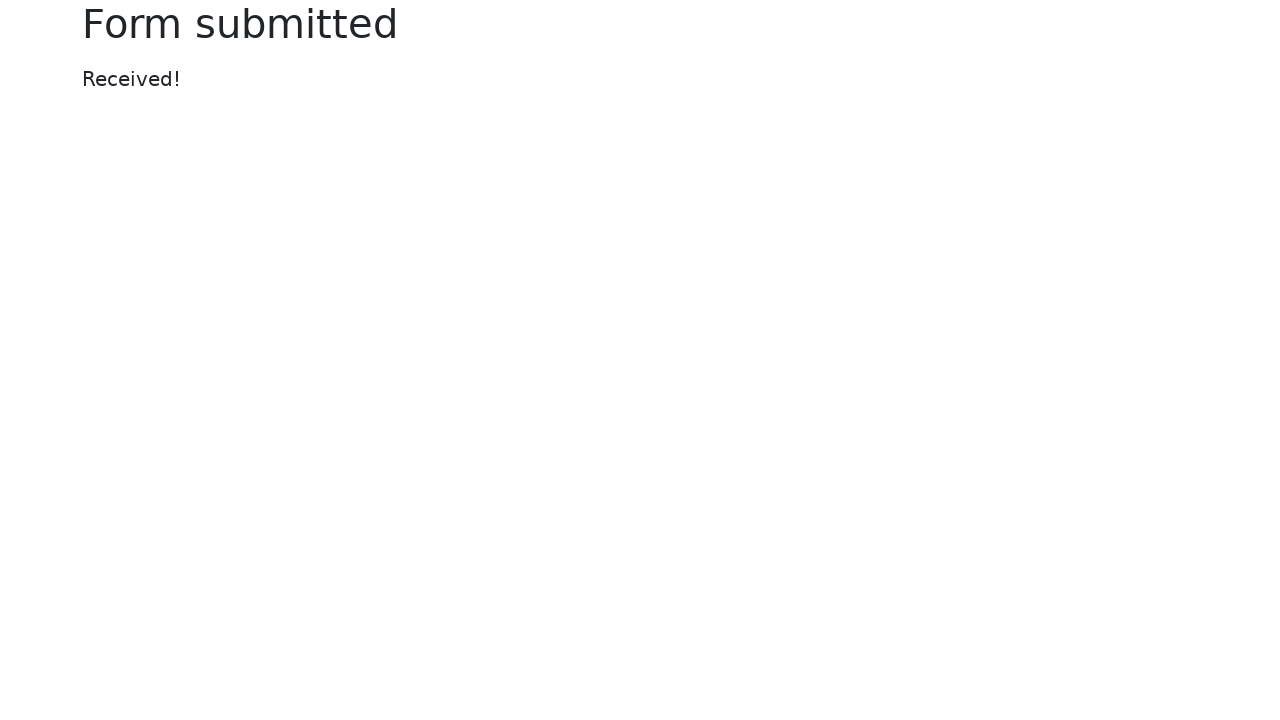